Tests drag and drop functionality on jQueryUI demo page by dragging an element and dropping it onto a target area within an iframe

Starting URL: https://jqueryui.com/droppable/

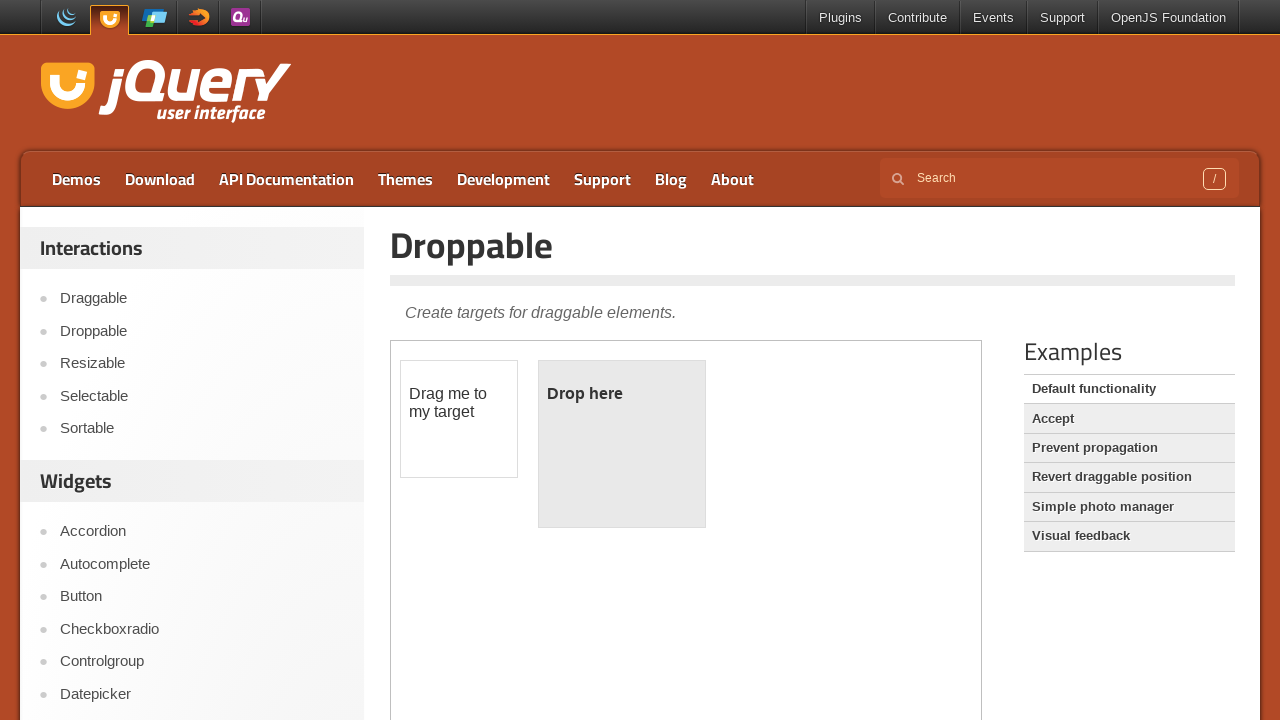

Located the iframe containing the drag and drop demo
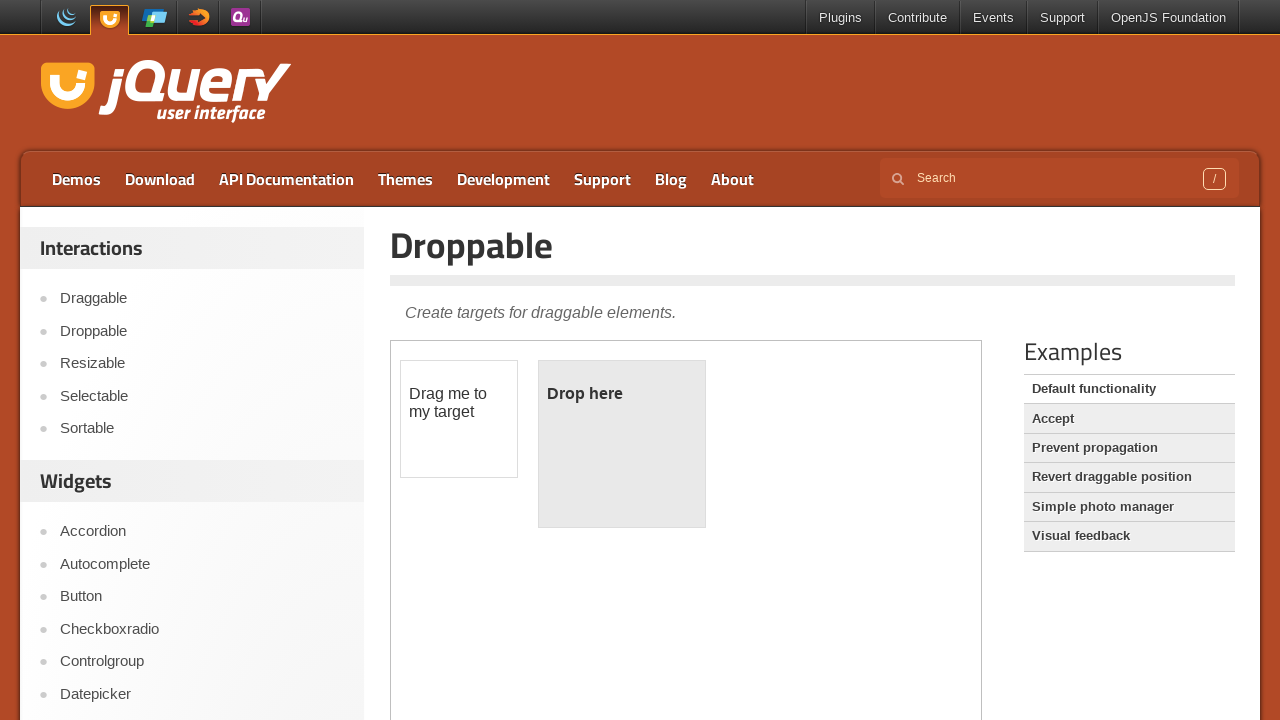

Located the draggable element within the iframe
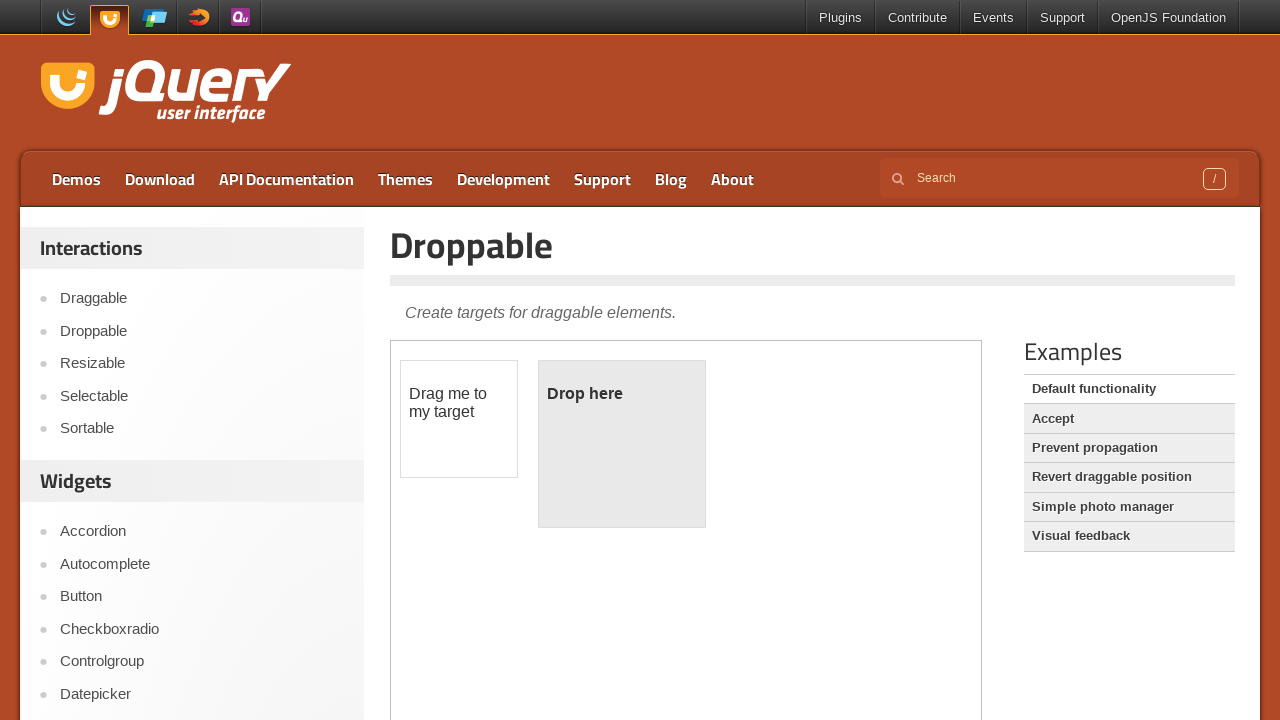

Located the droppable target element within the iframe
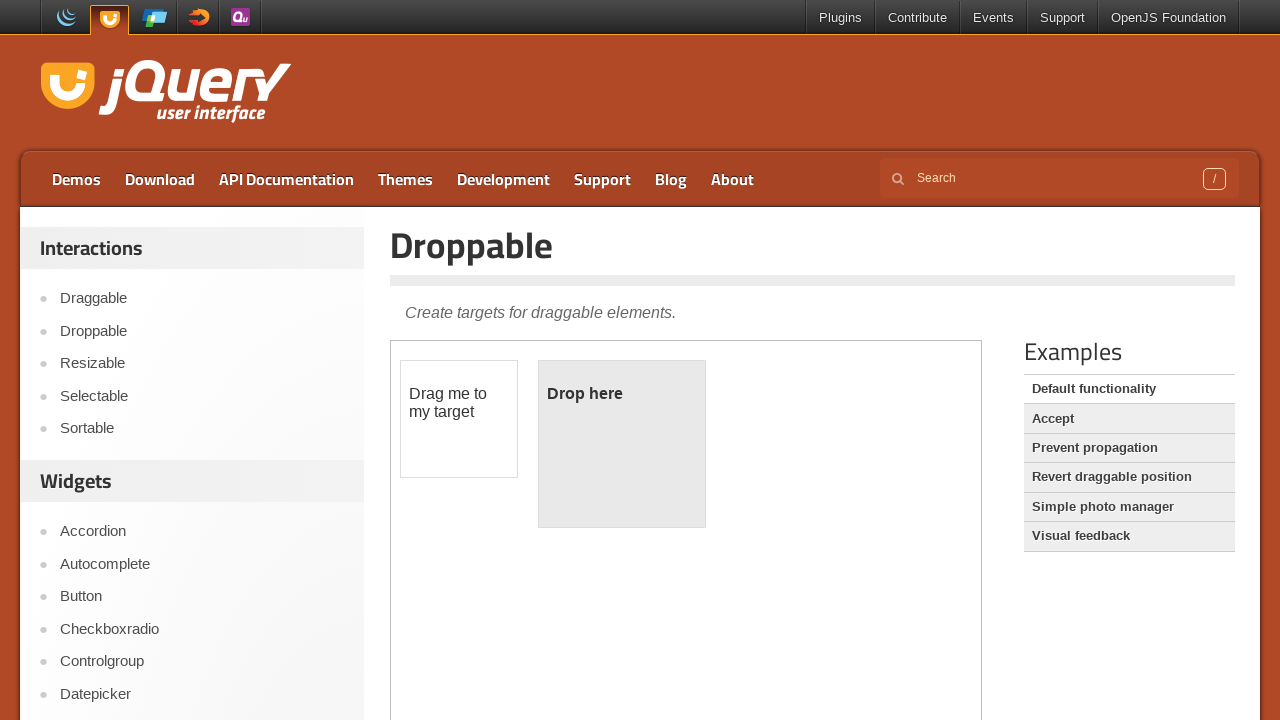

Successfully dragged element and dropped it onto the target area at (622, 444)
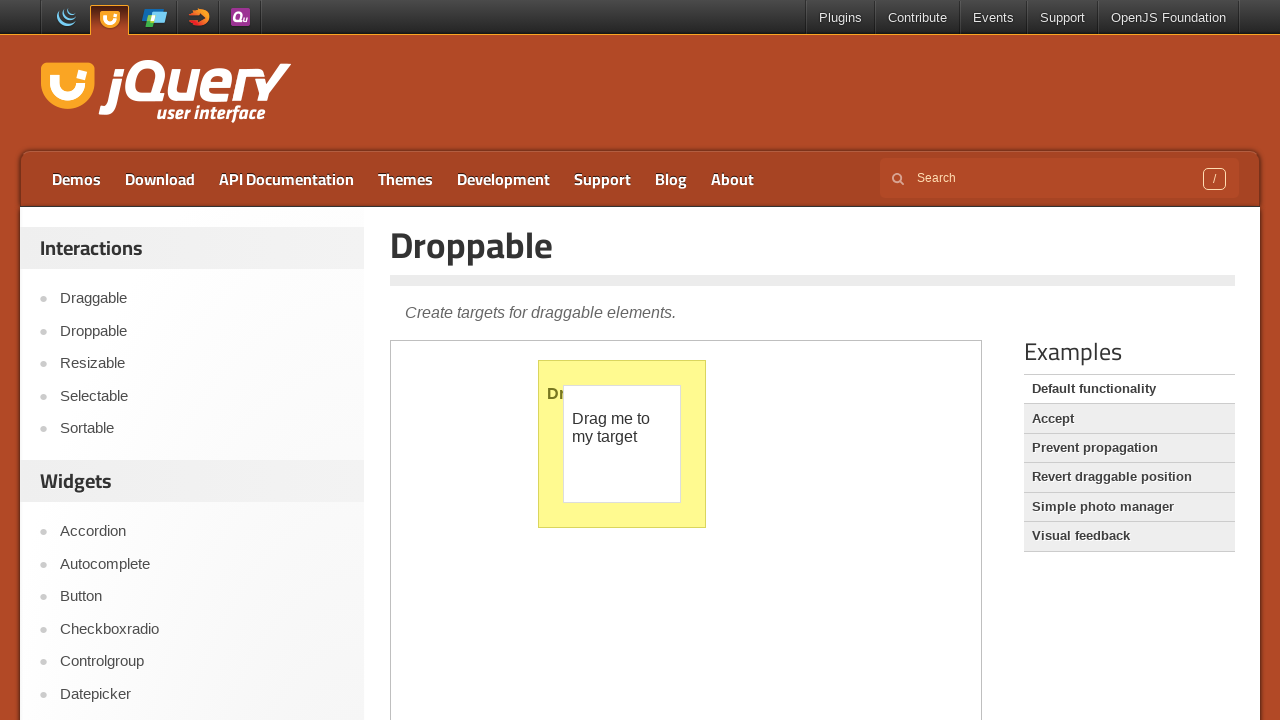

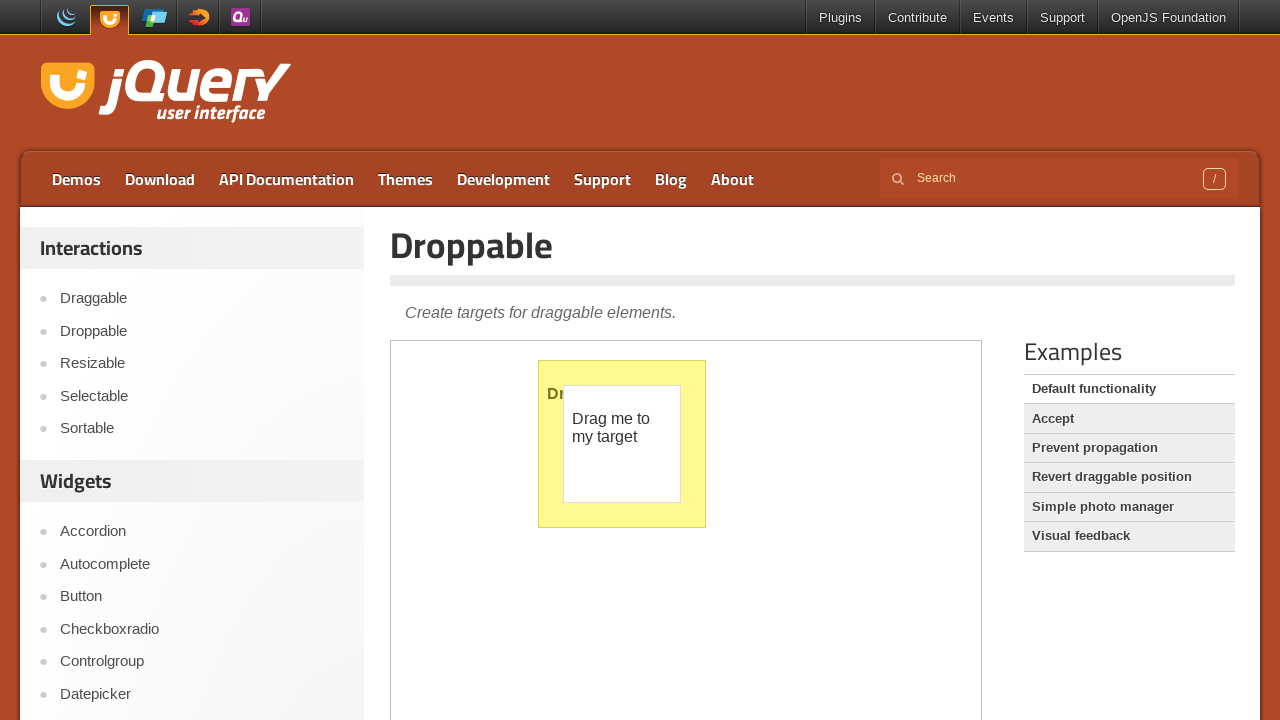